Tests simple JavaScript alert functionality by clicking a button to trigger an alert and accepting it

Starting URL: https://training-support.net/webelements/alerts

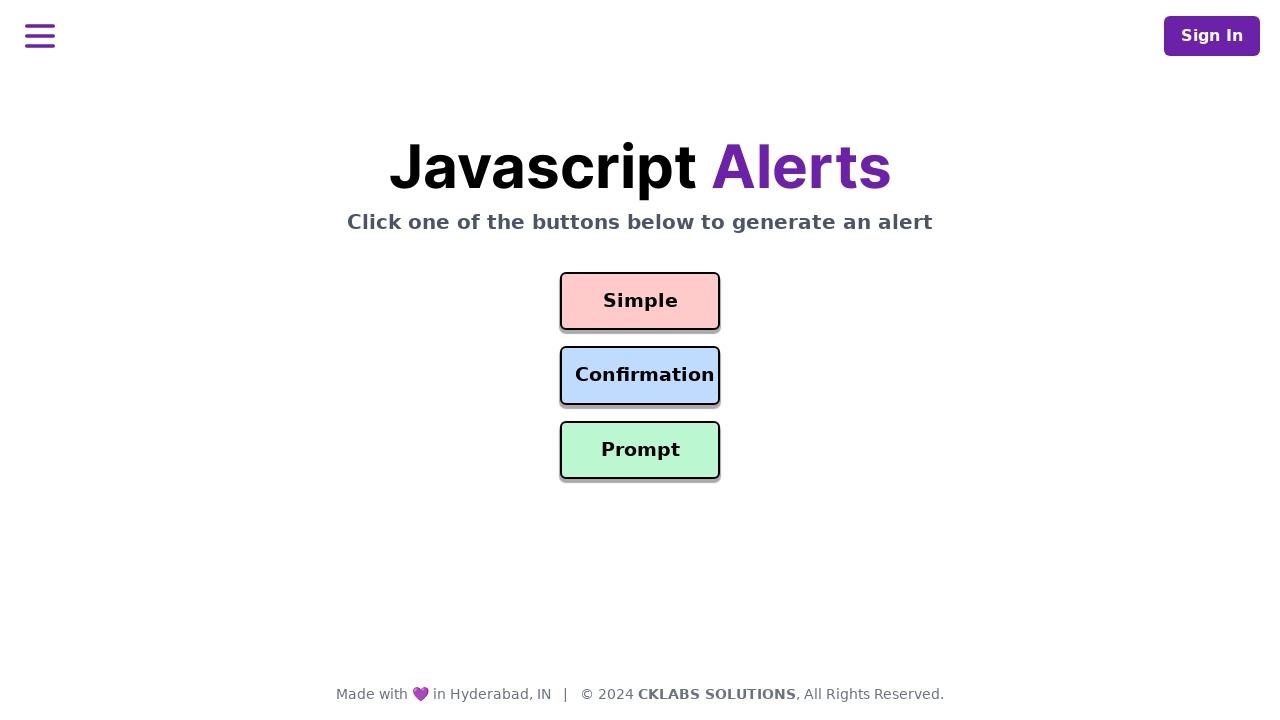

Set up dialog handler to accept alerts
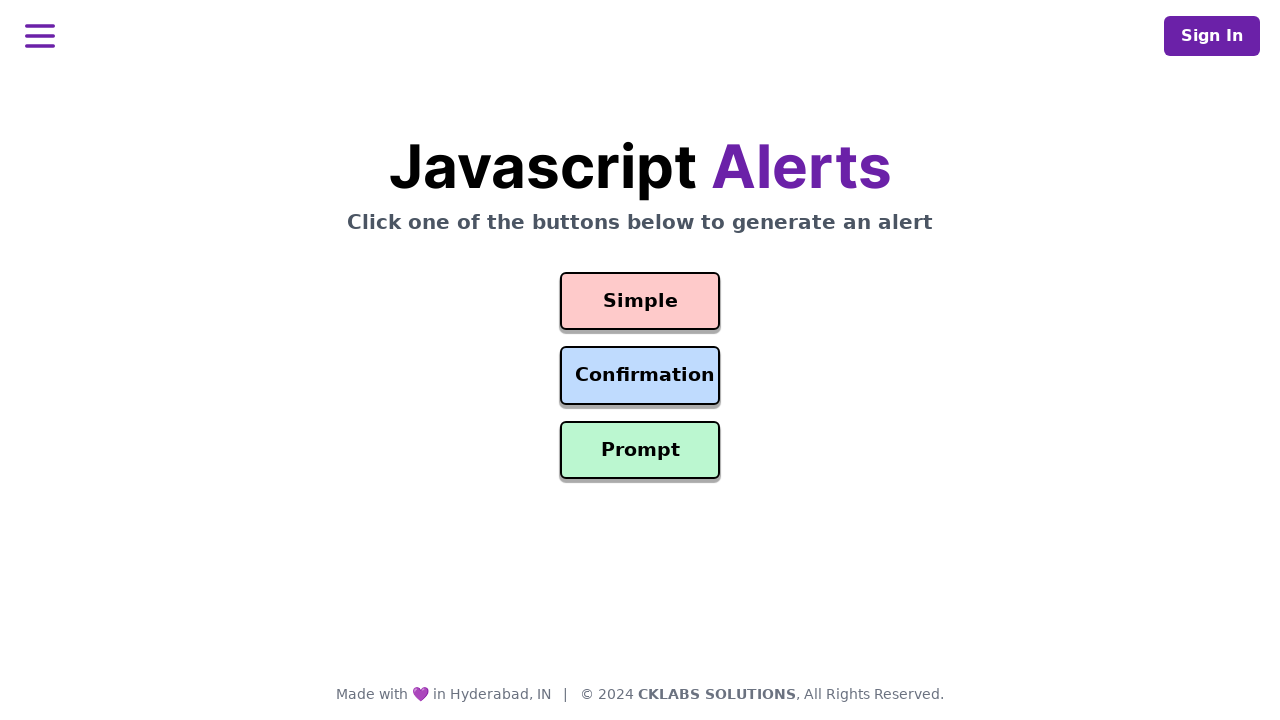

Clicked the Simple Alert button at (640, 301) on #simple
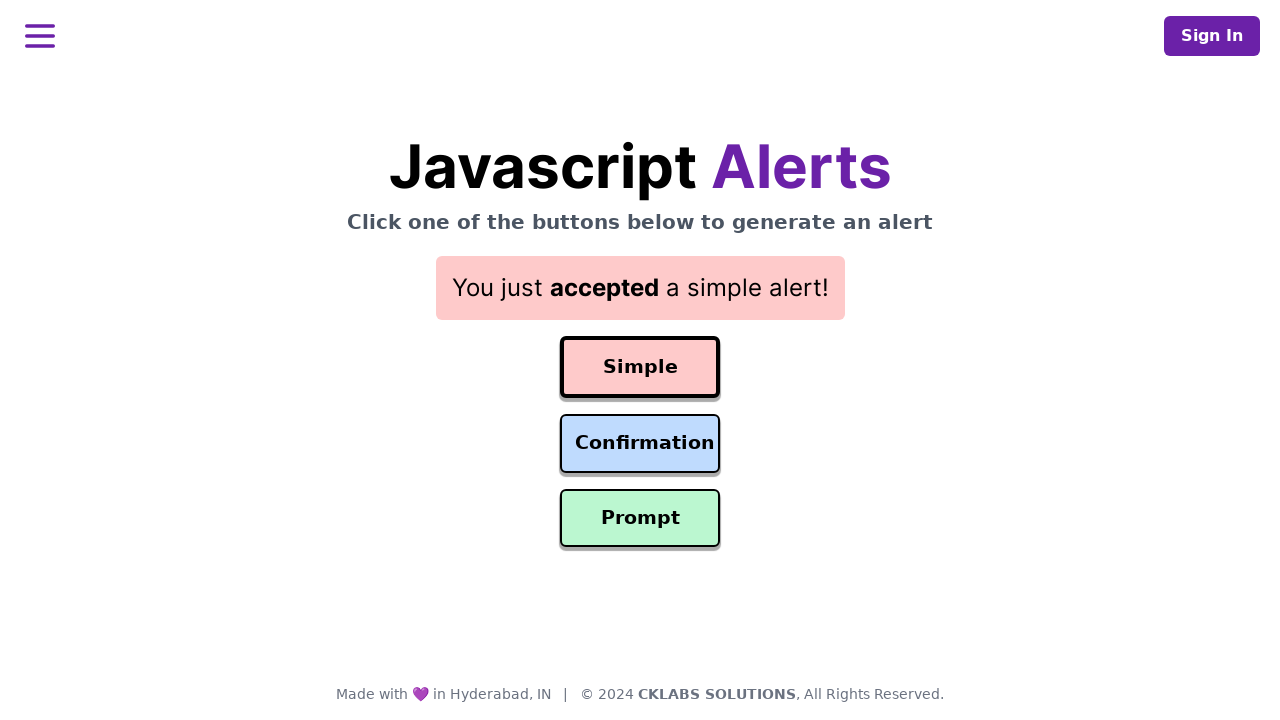

Waited for alert dialog to be handled
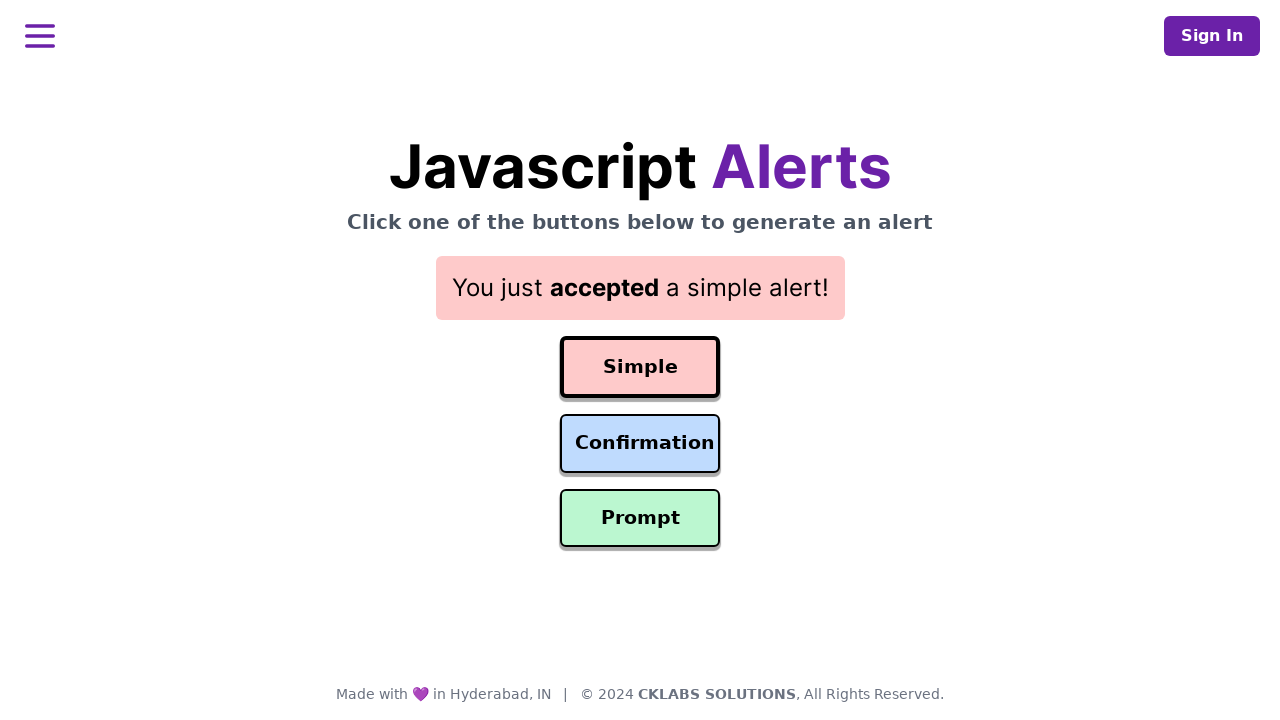

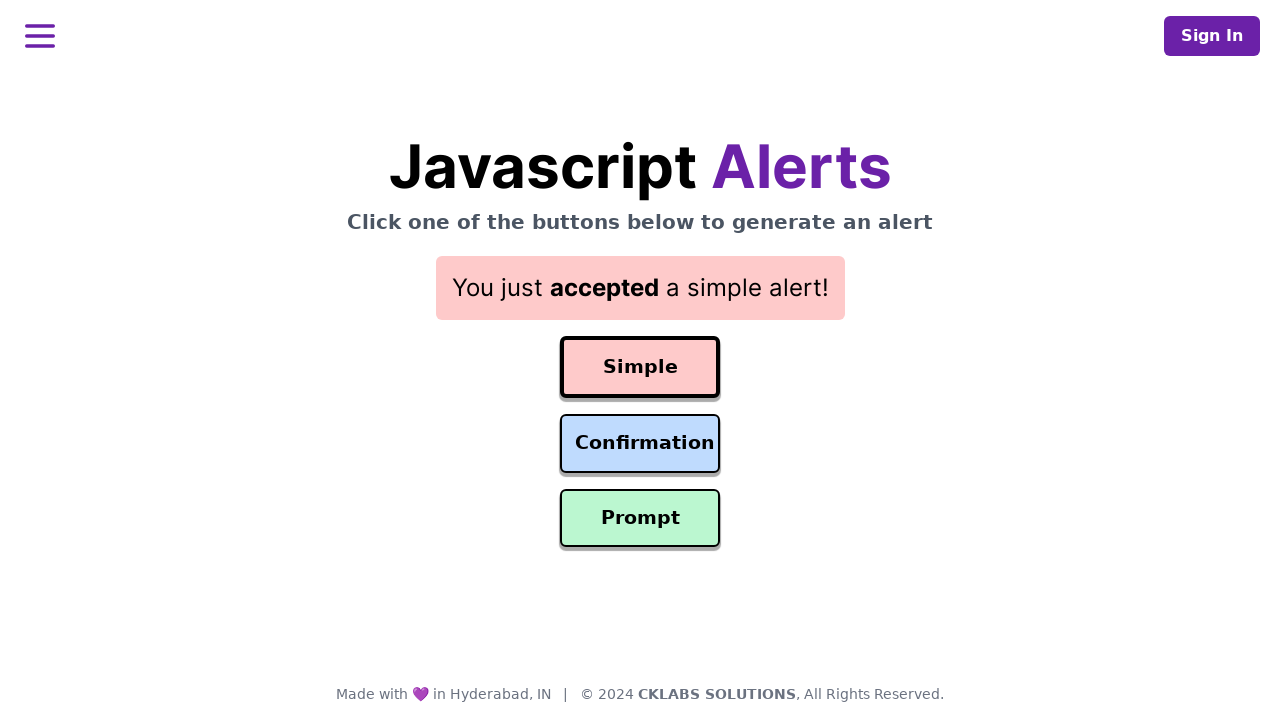